Tests filtering tasks by both Active and Completed status after marking one task complete

Starting URL: https://todomvc.com/examples/react/dist

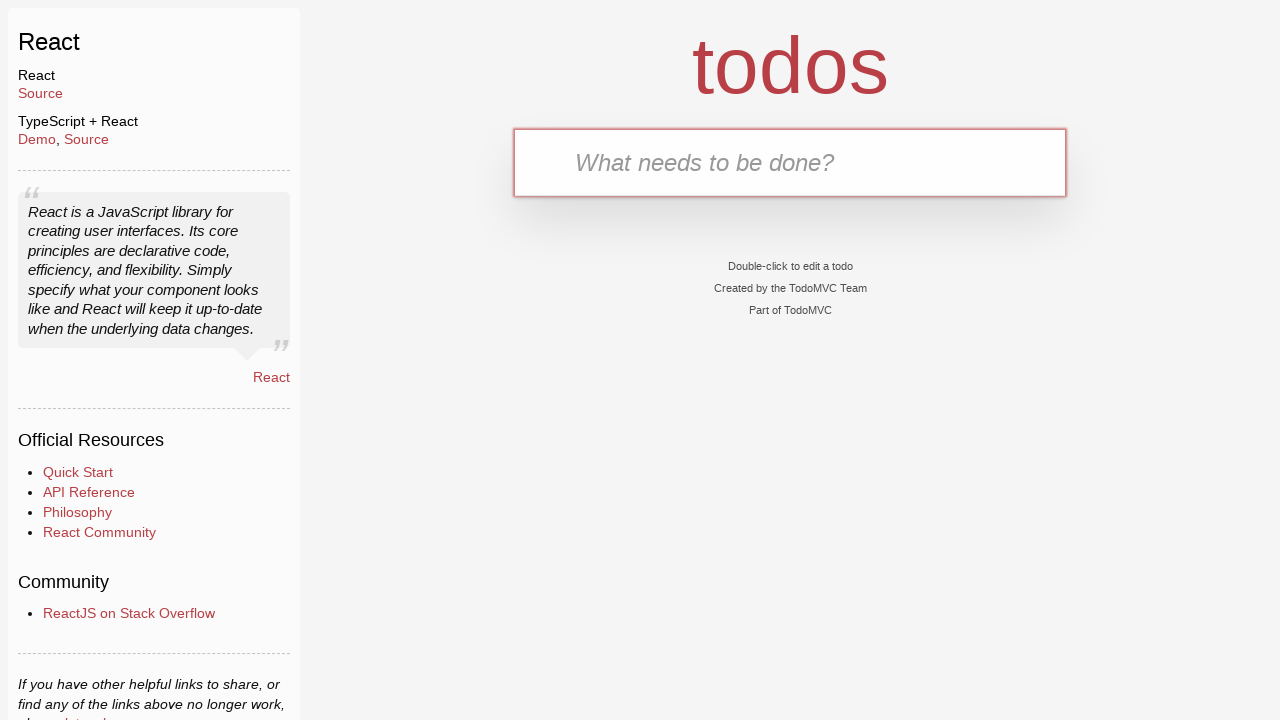

Filled task input field with 'Task 1' on input[placeholder='What needs to be done?']
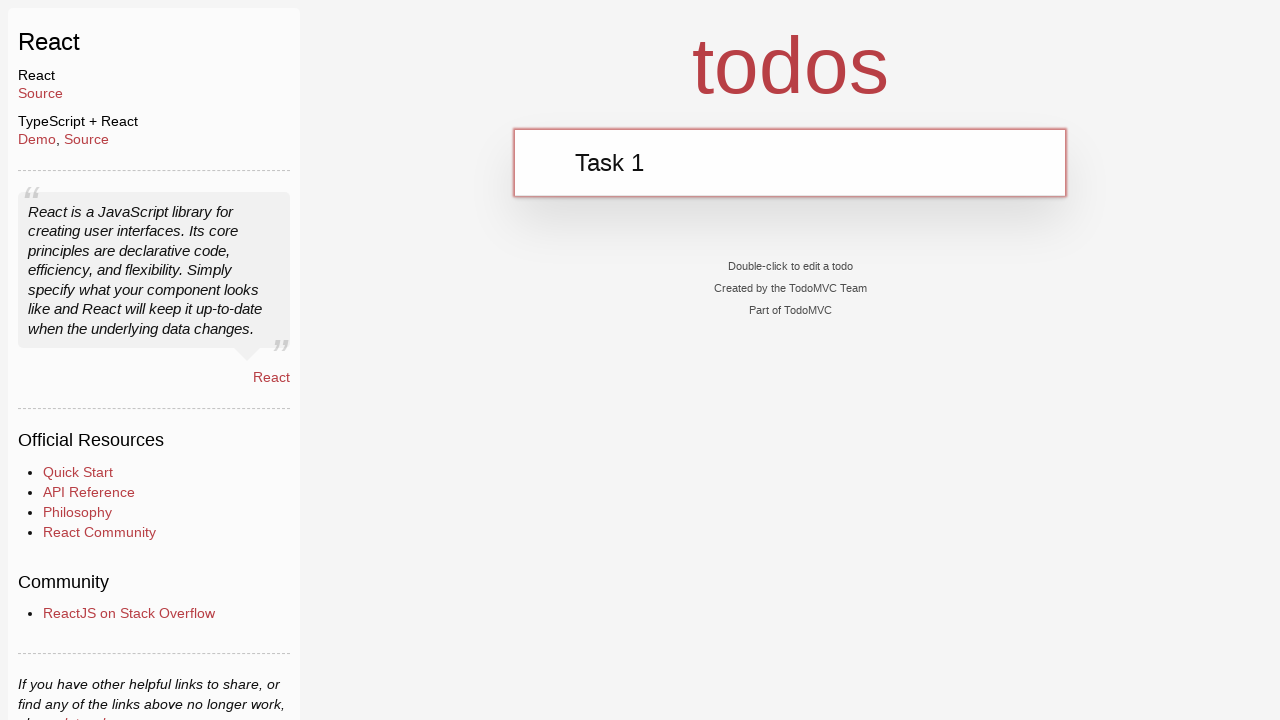

Pressed Enter to add Task 1 on input[placeholder='What needs to be done?']
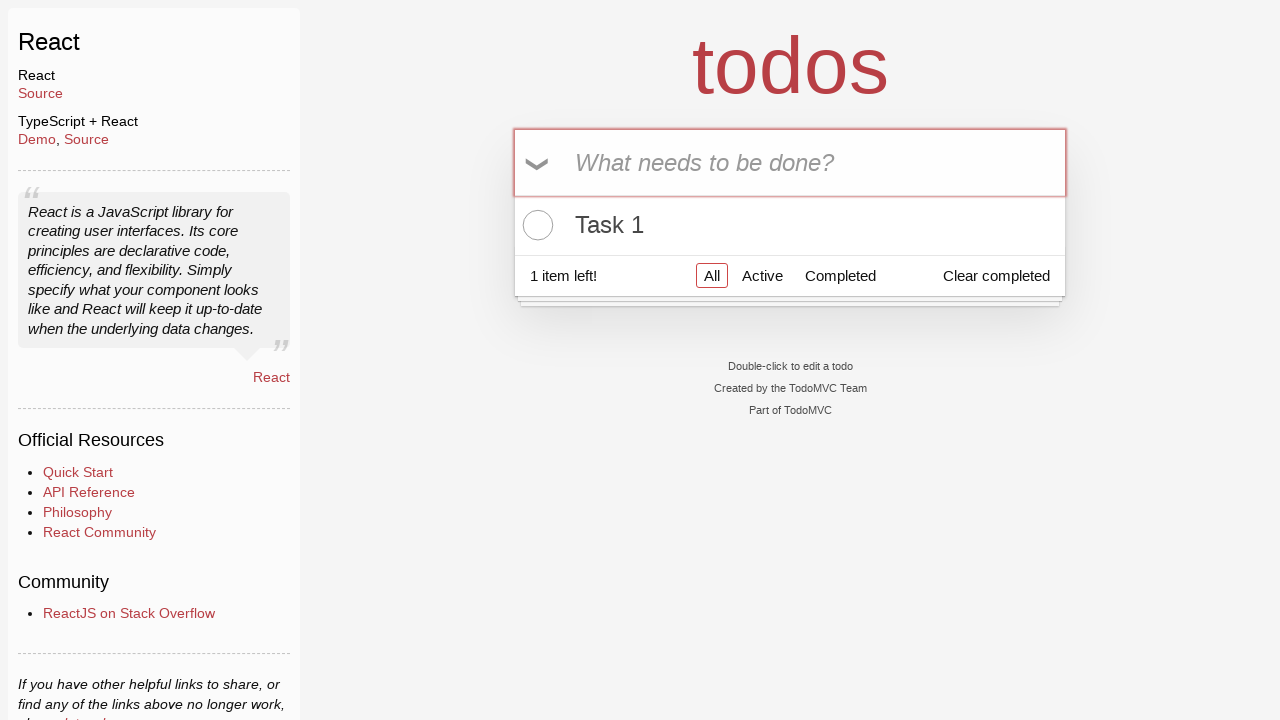

Filled task input field with 'Task 2' on input[placeholder='What needs to be done?']
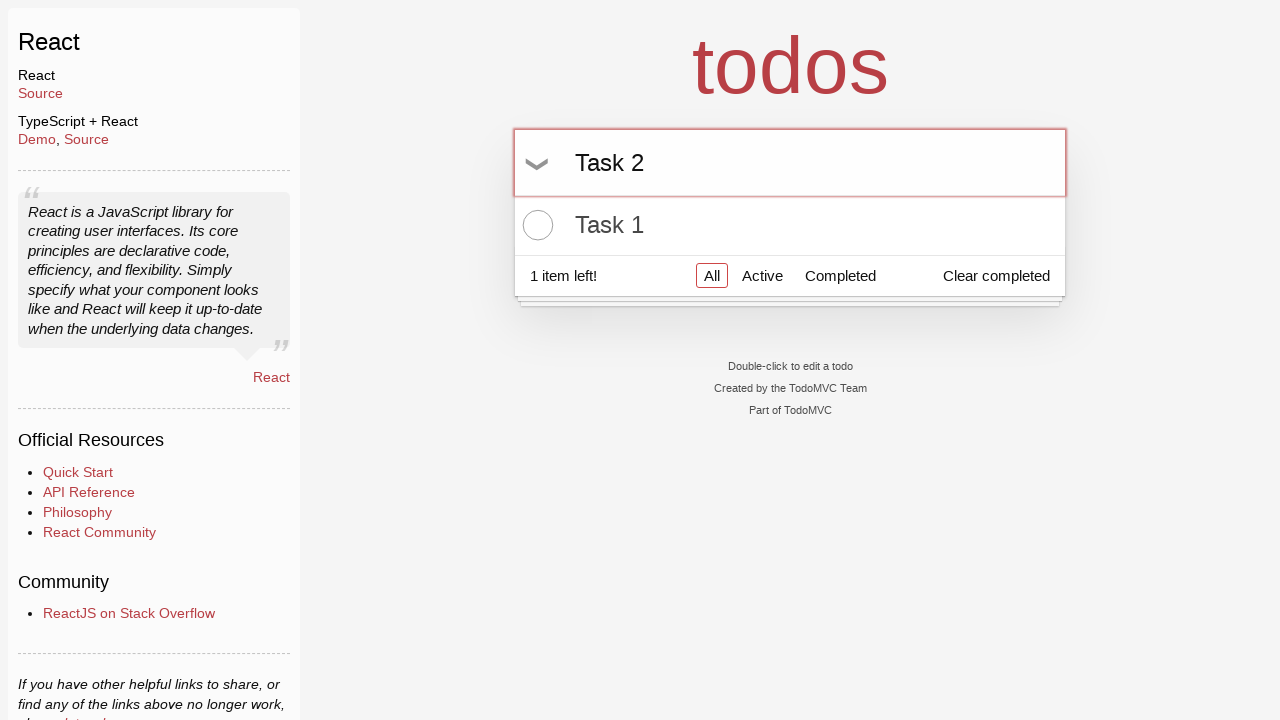

Pressed Enter to add Task 2 on input[placeholder='What needs to be done?']
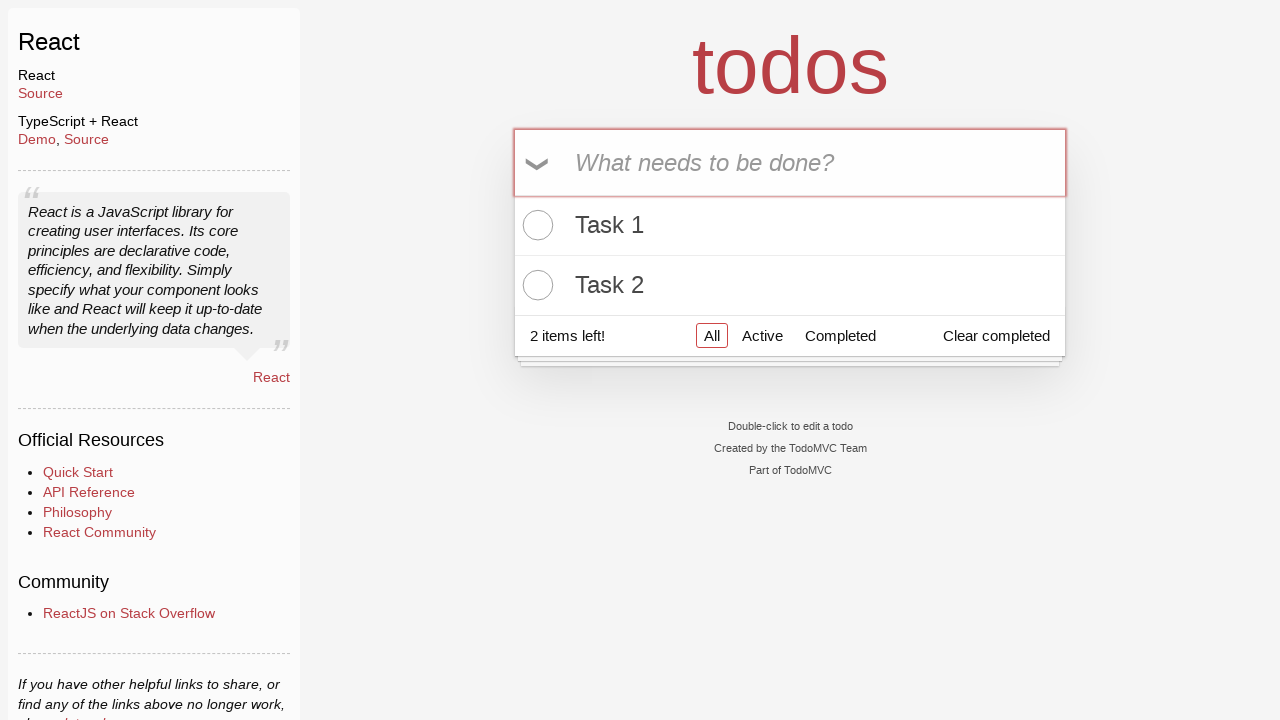

Marked first task as completed at (535, 225) on .toggle >> nth=0
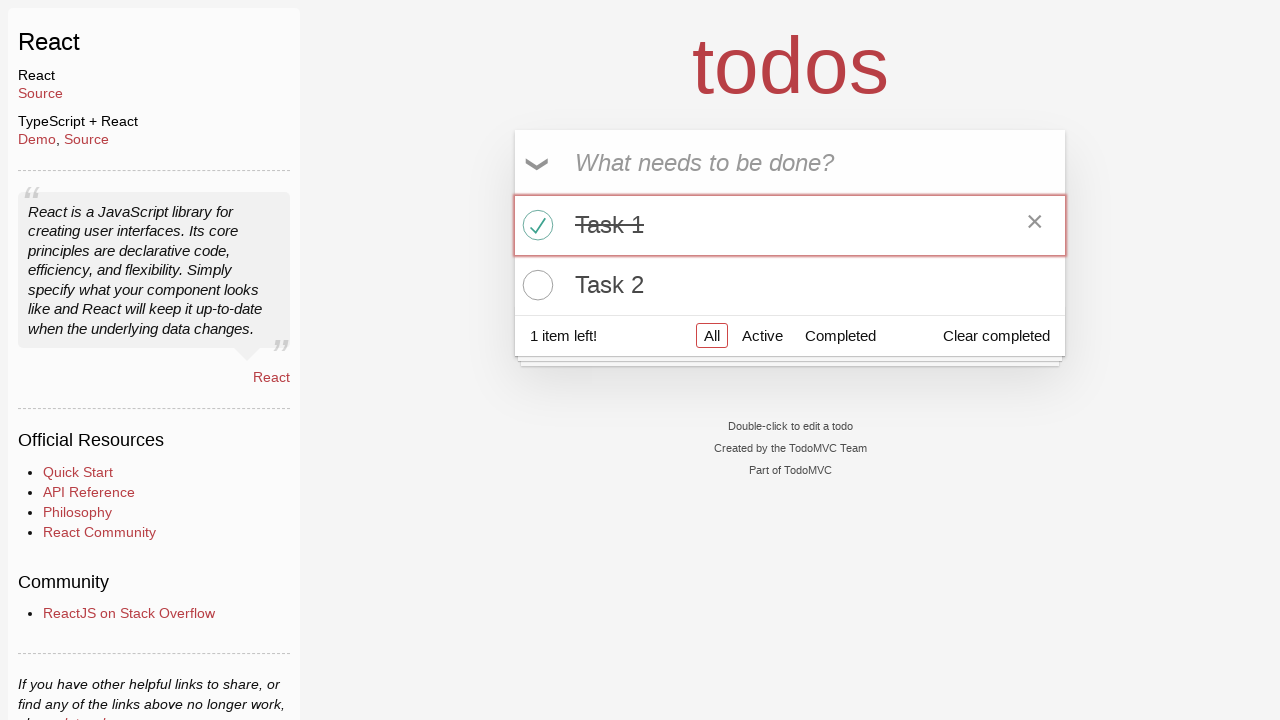

Clicked Active filter to show only active tasks at (762, 335) on internal:text="Active"i
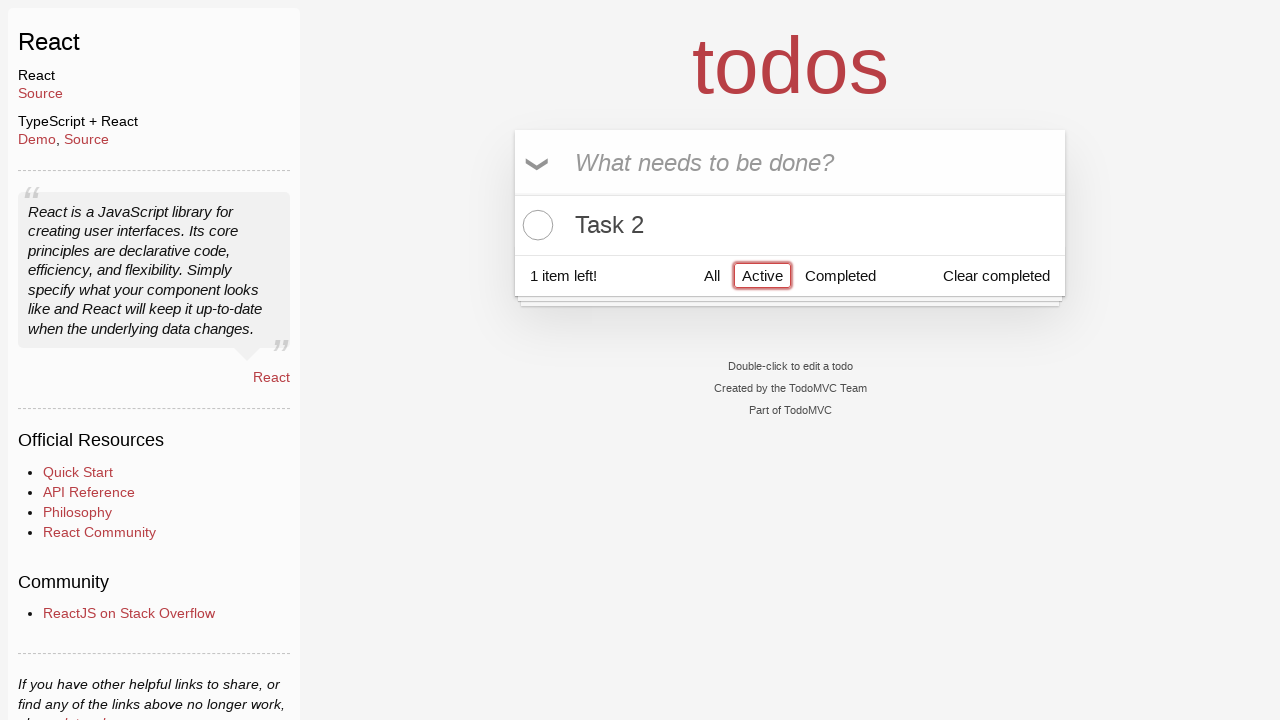

Clicked Completed filter to show only completed tasks at (840, 275) on internal:role=link[name="Completed"i]
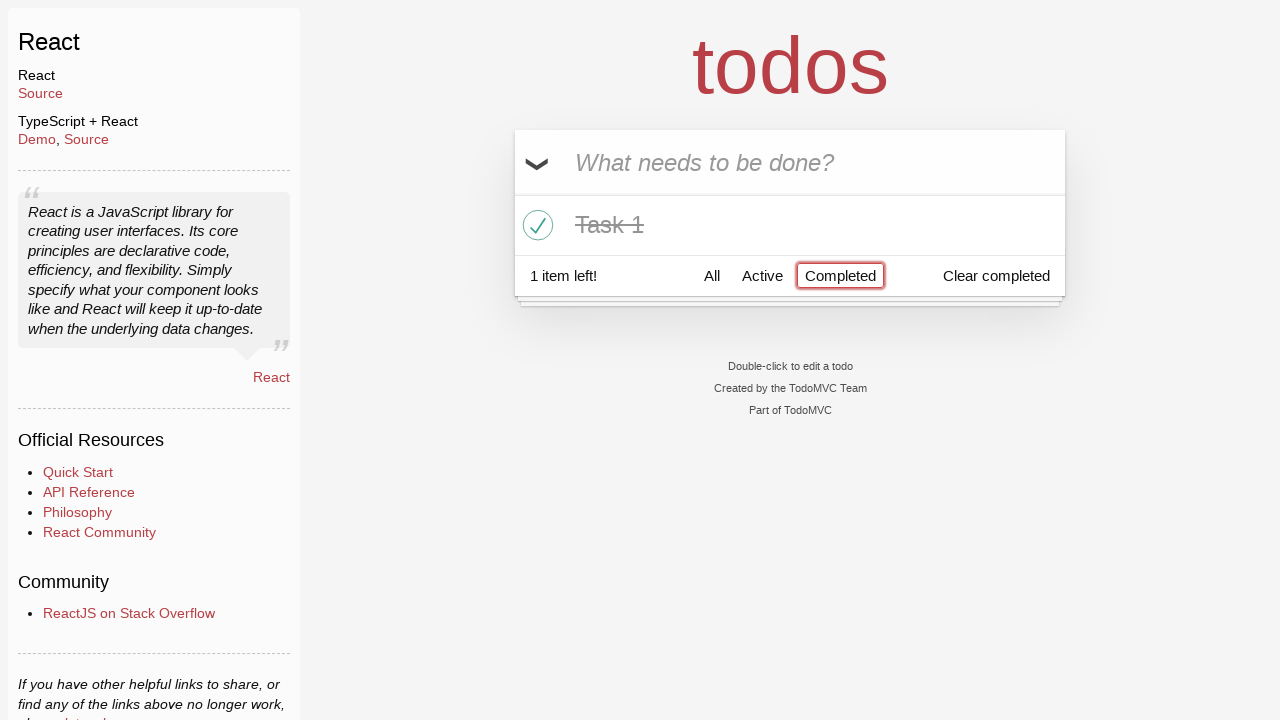

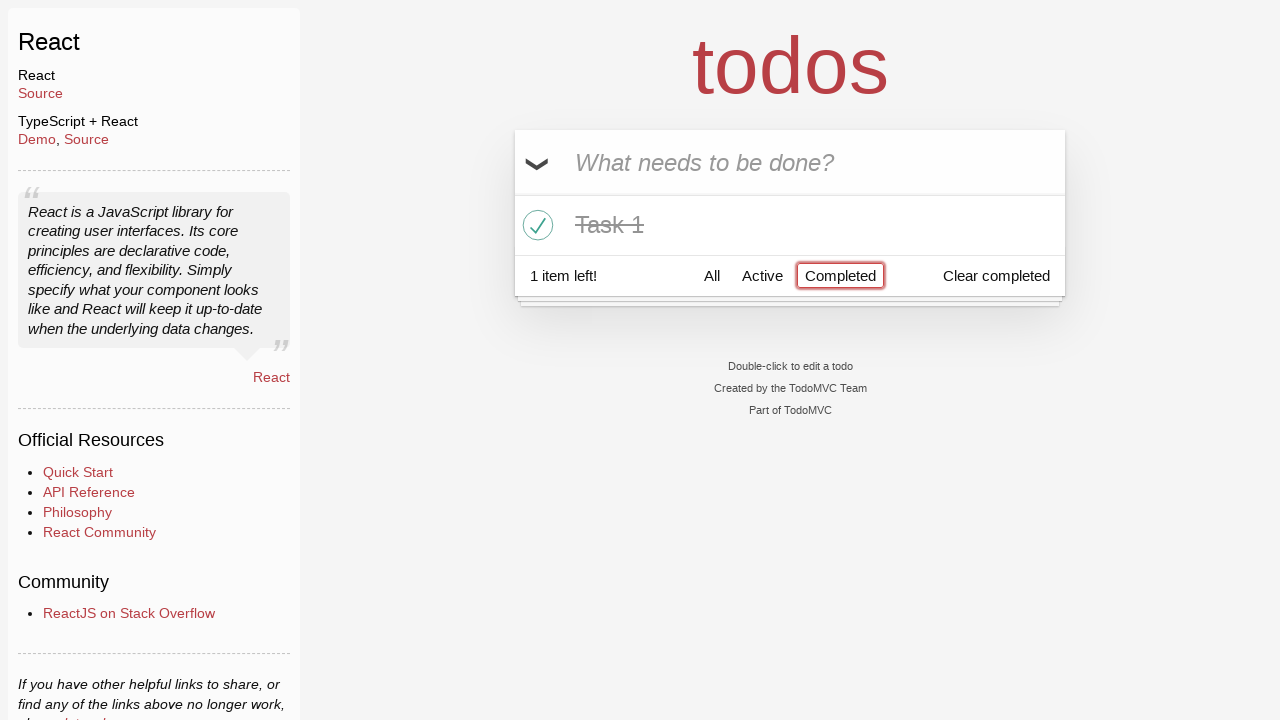